Tests interaction with radio buttons and checkboxes on Bootswatch's default theme demo page by scrolling to the form elements, highlighting a radio button, and checking a checkbox.

Starting URL: https://bootswatch.com/default/

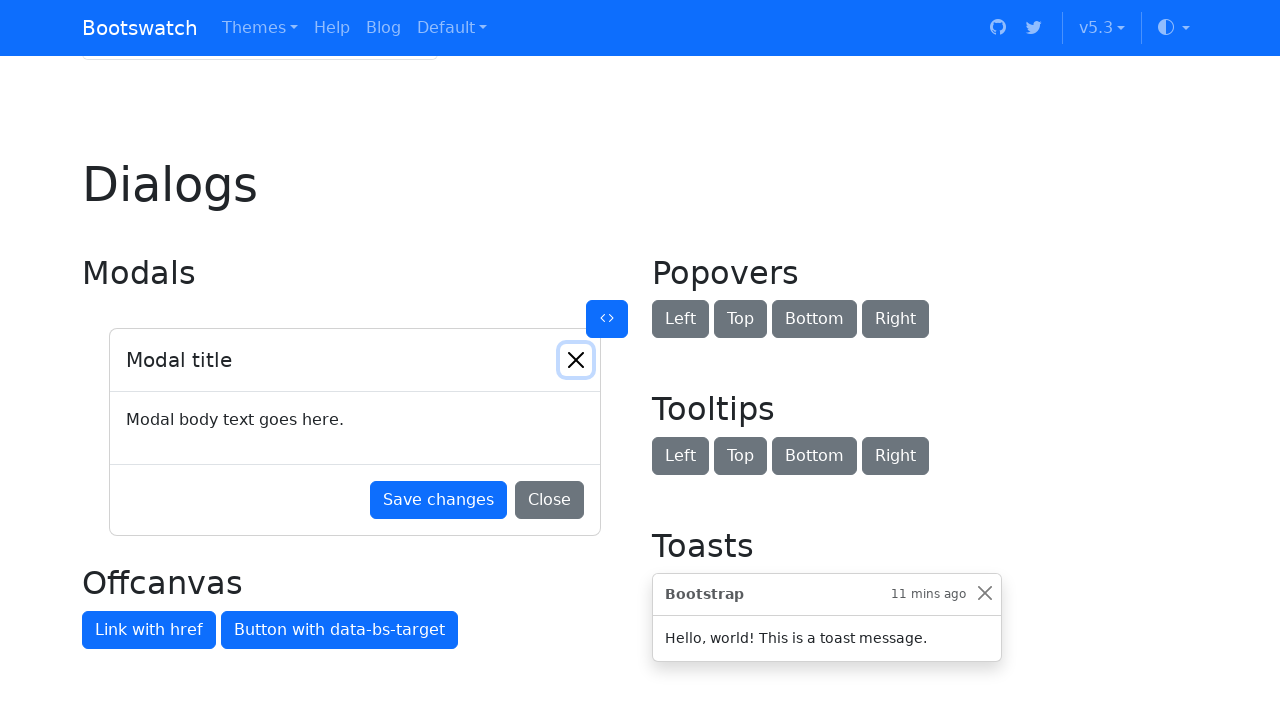

Set viewport size to 1920x1080
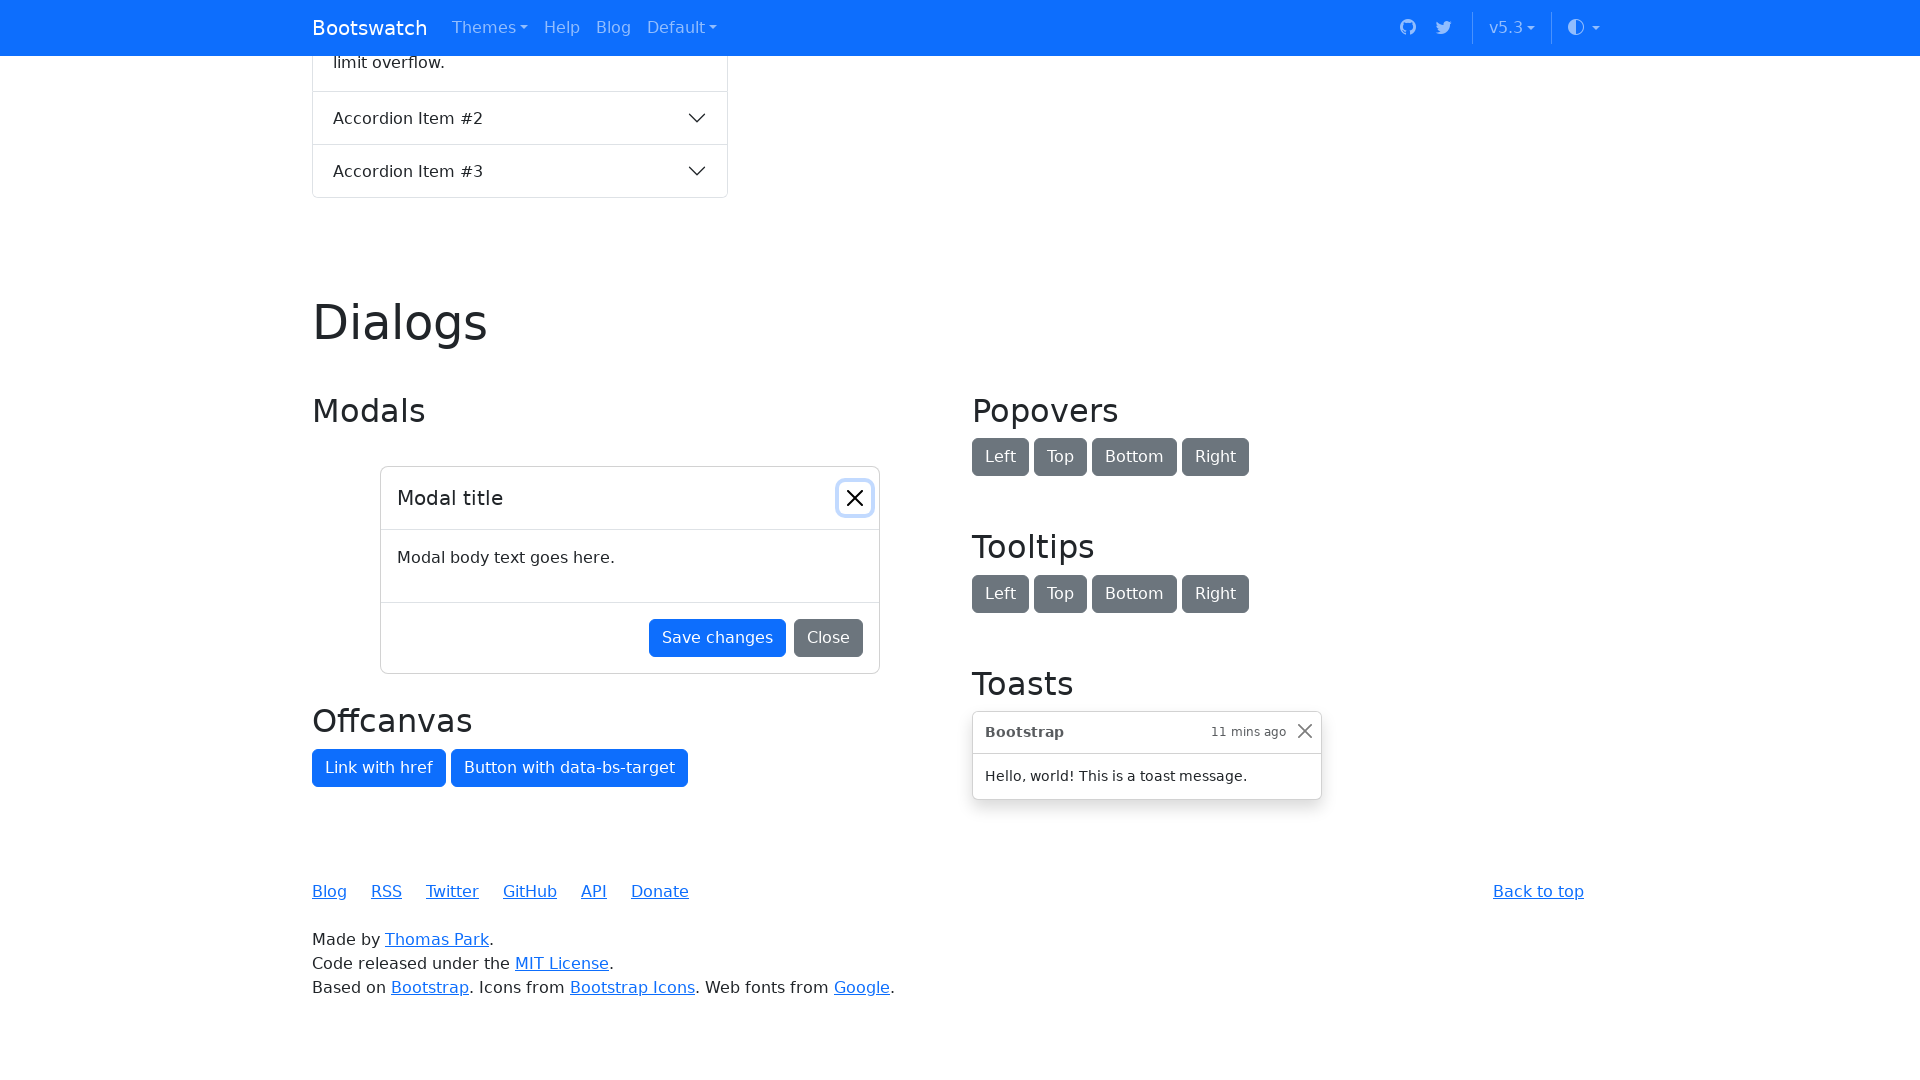

Scrolled down 4000 pixels to reach form elements
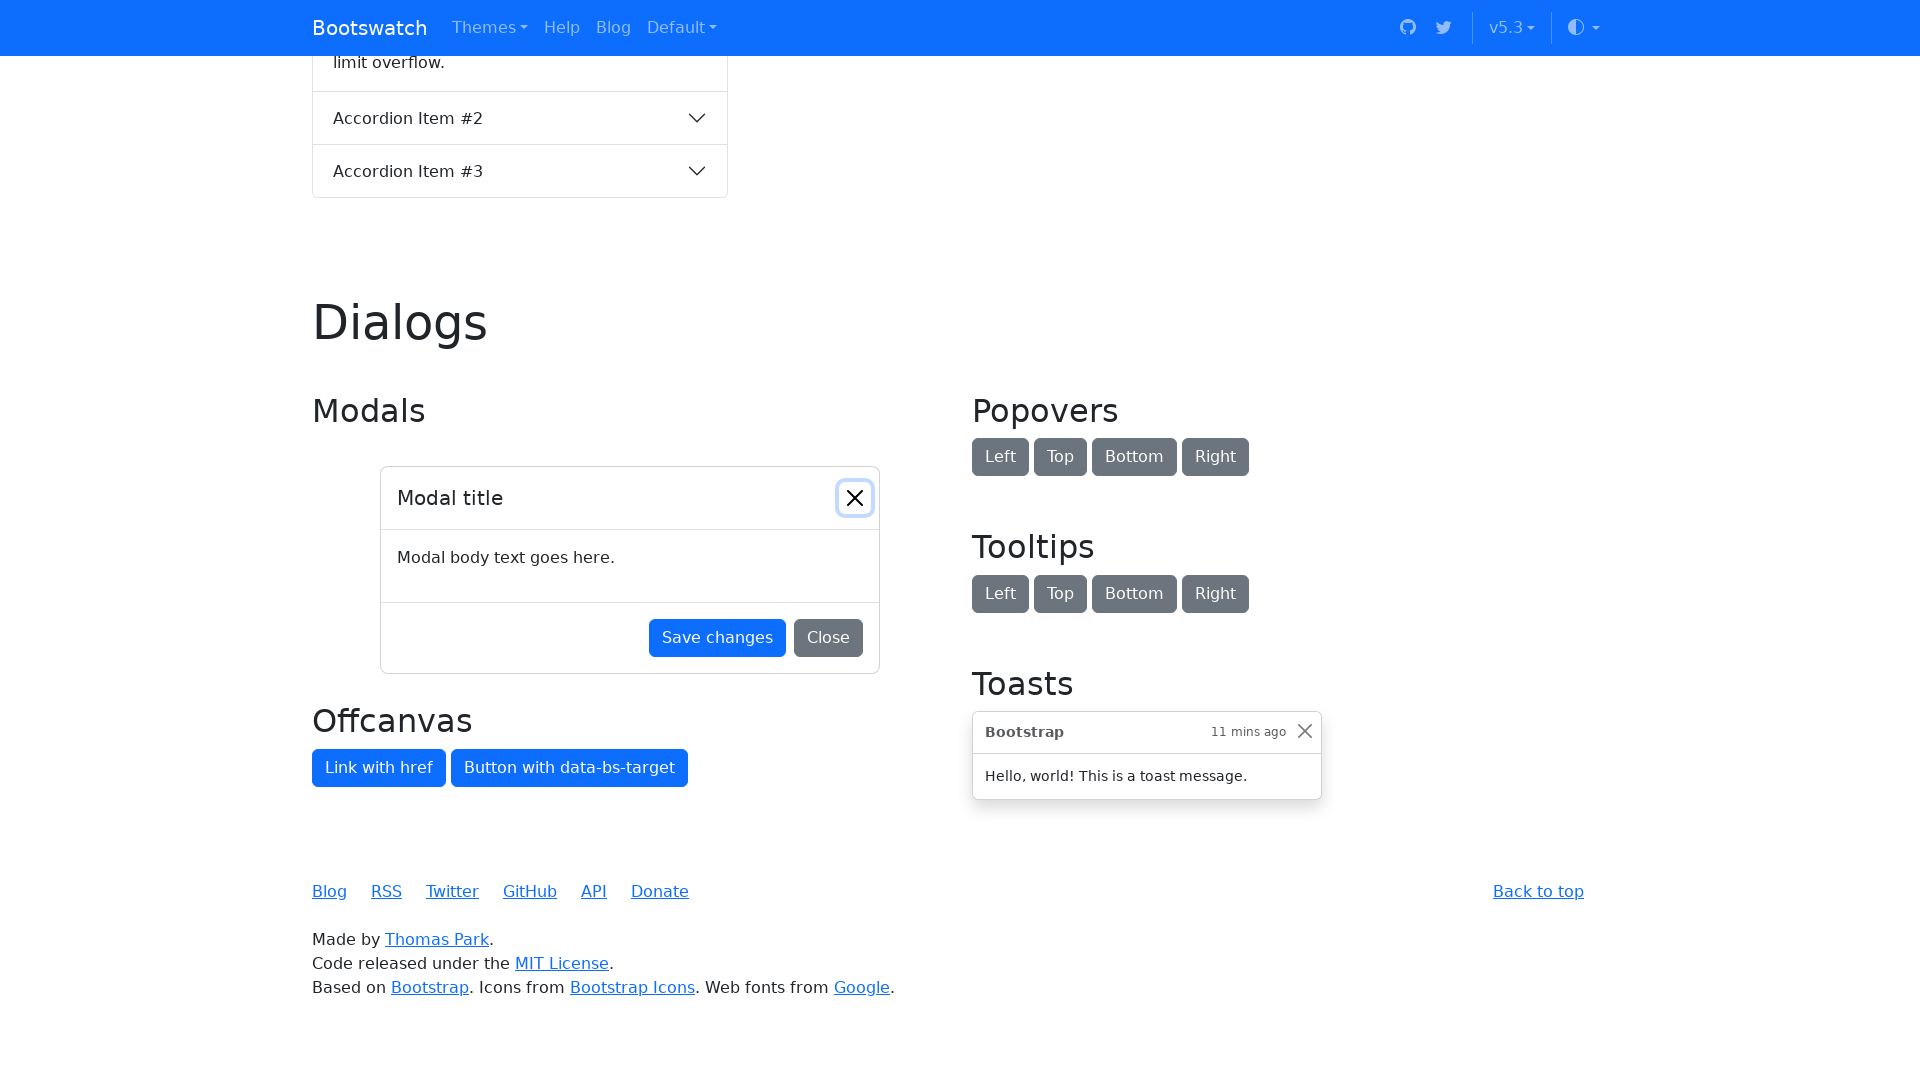

Located radio button 'Option one is this and that—be sure to include why it's great'
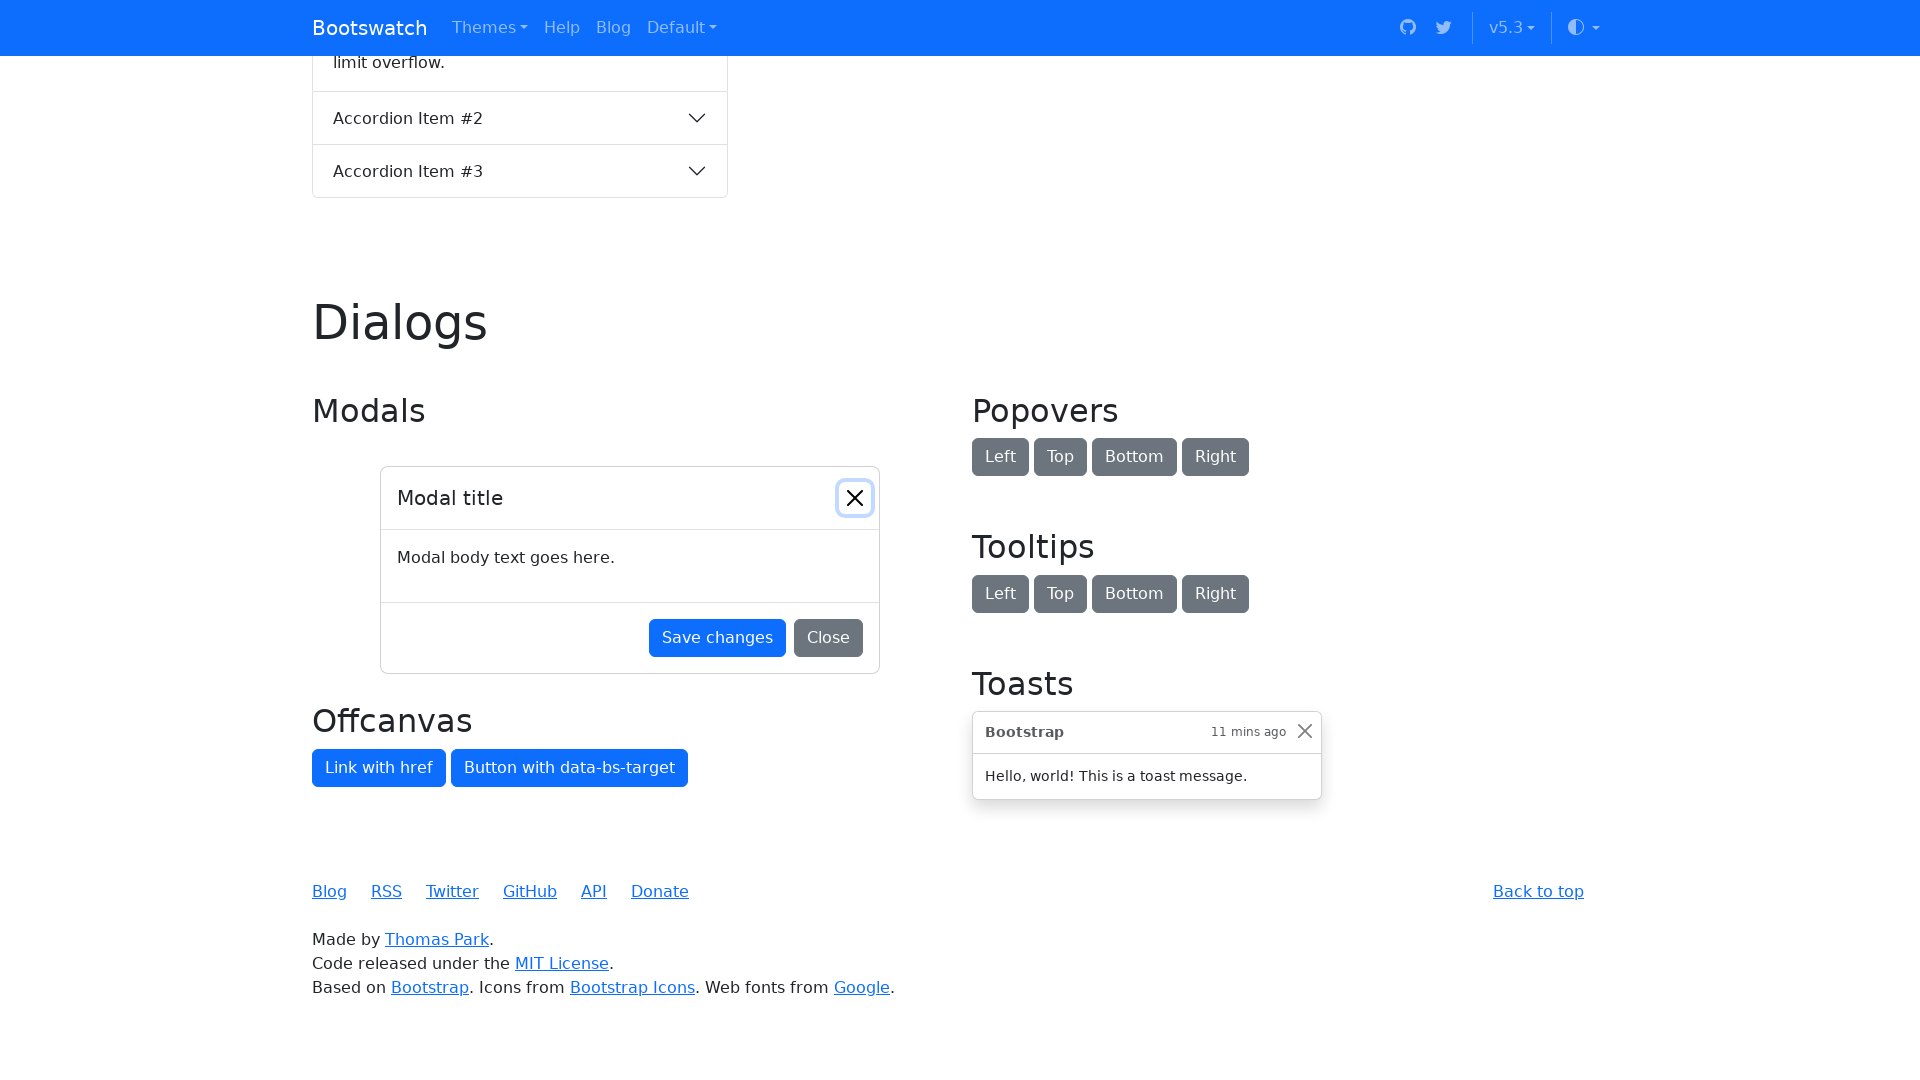

Highlighted the radio button
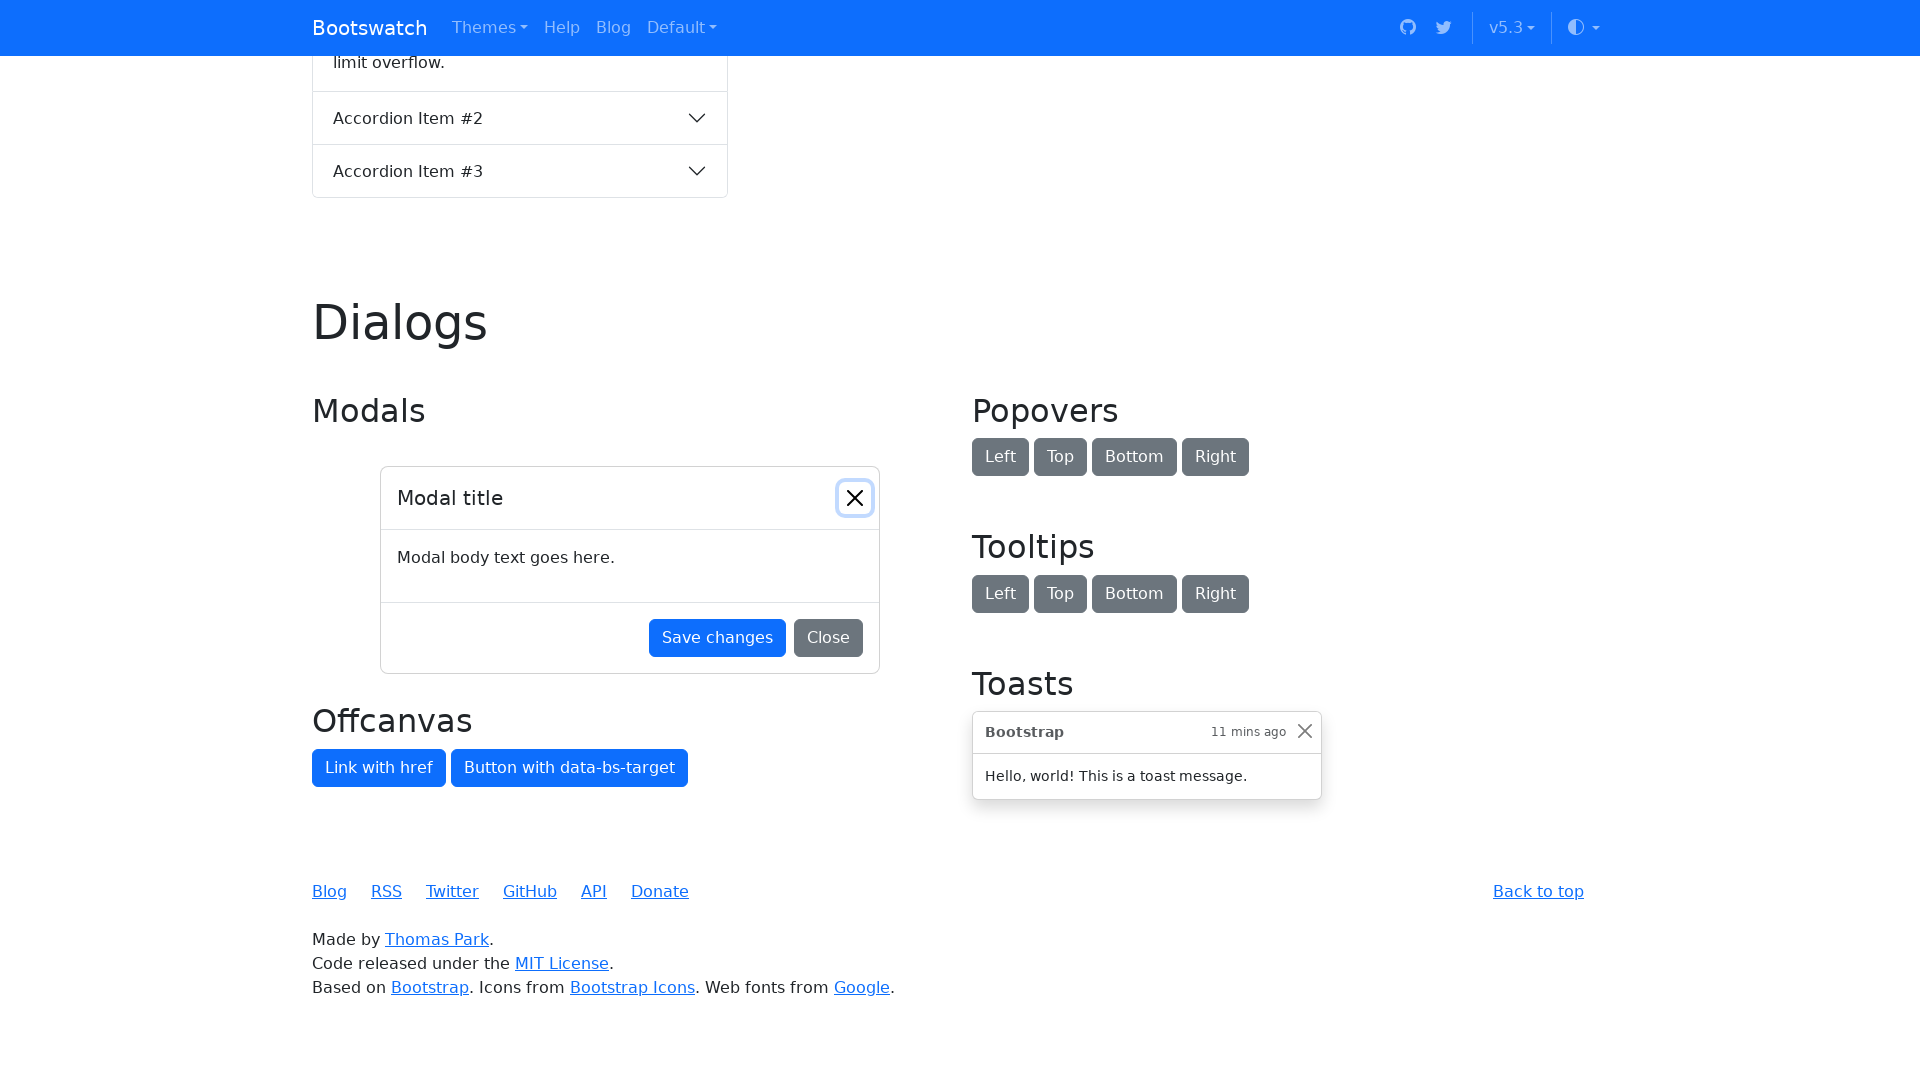

Located checkbox 'Default checkbox'
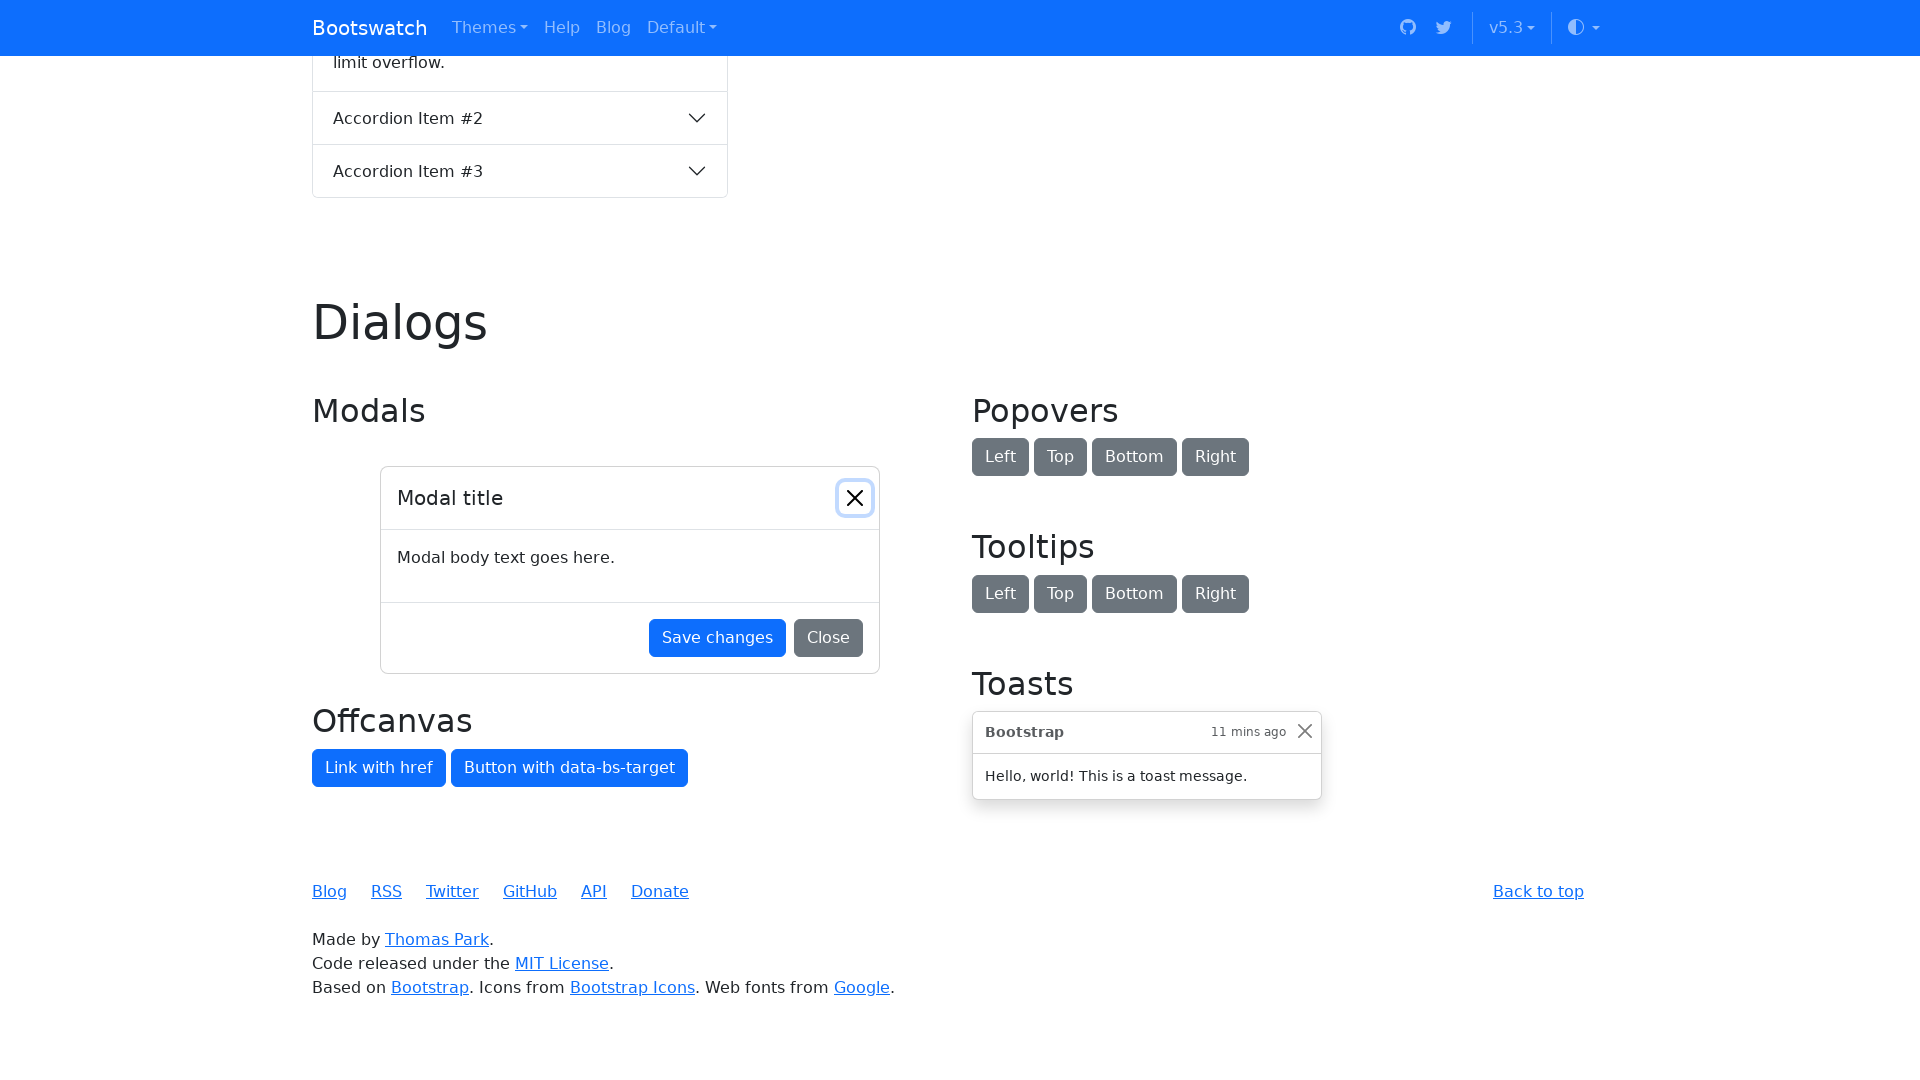

Highlighted the checkbox
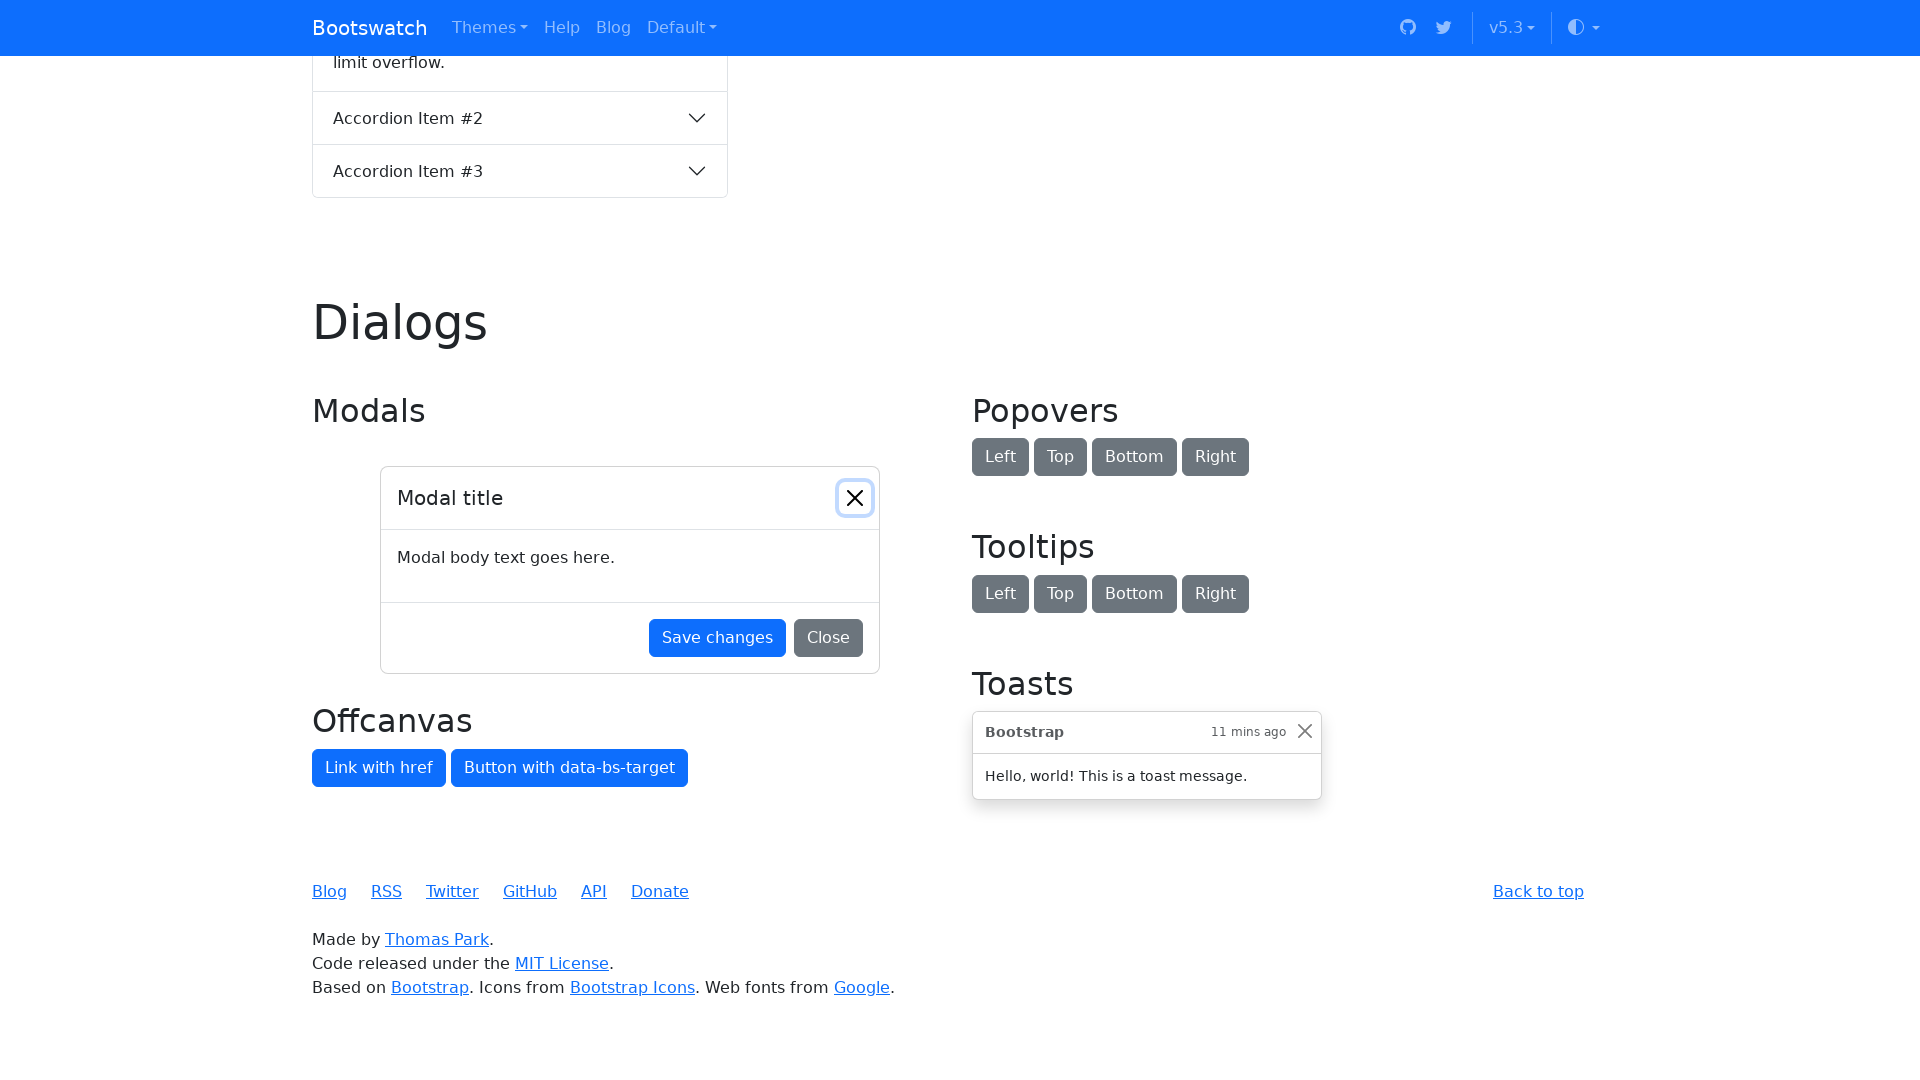

Checked the 'Default checkbox' at (320, 541) on internal:role=checkbox[name="Default checkbox"i]
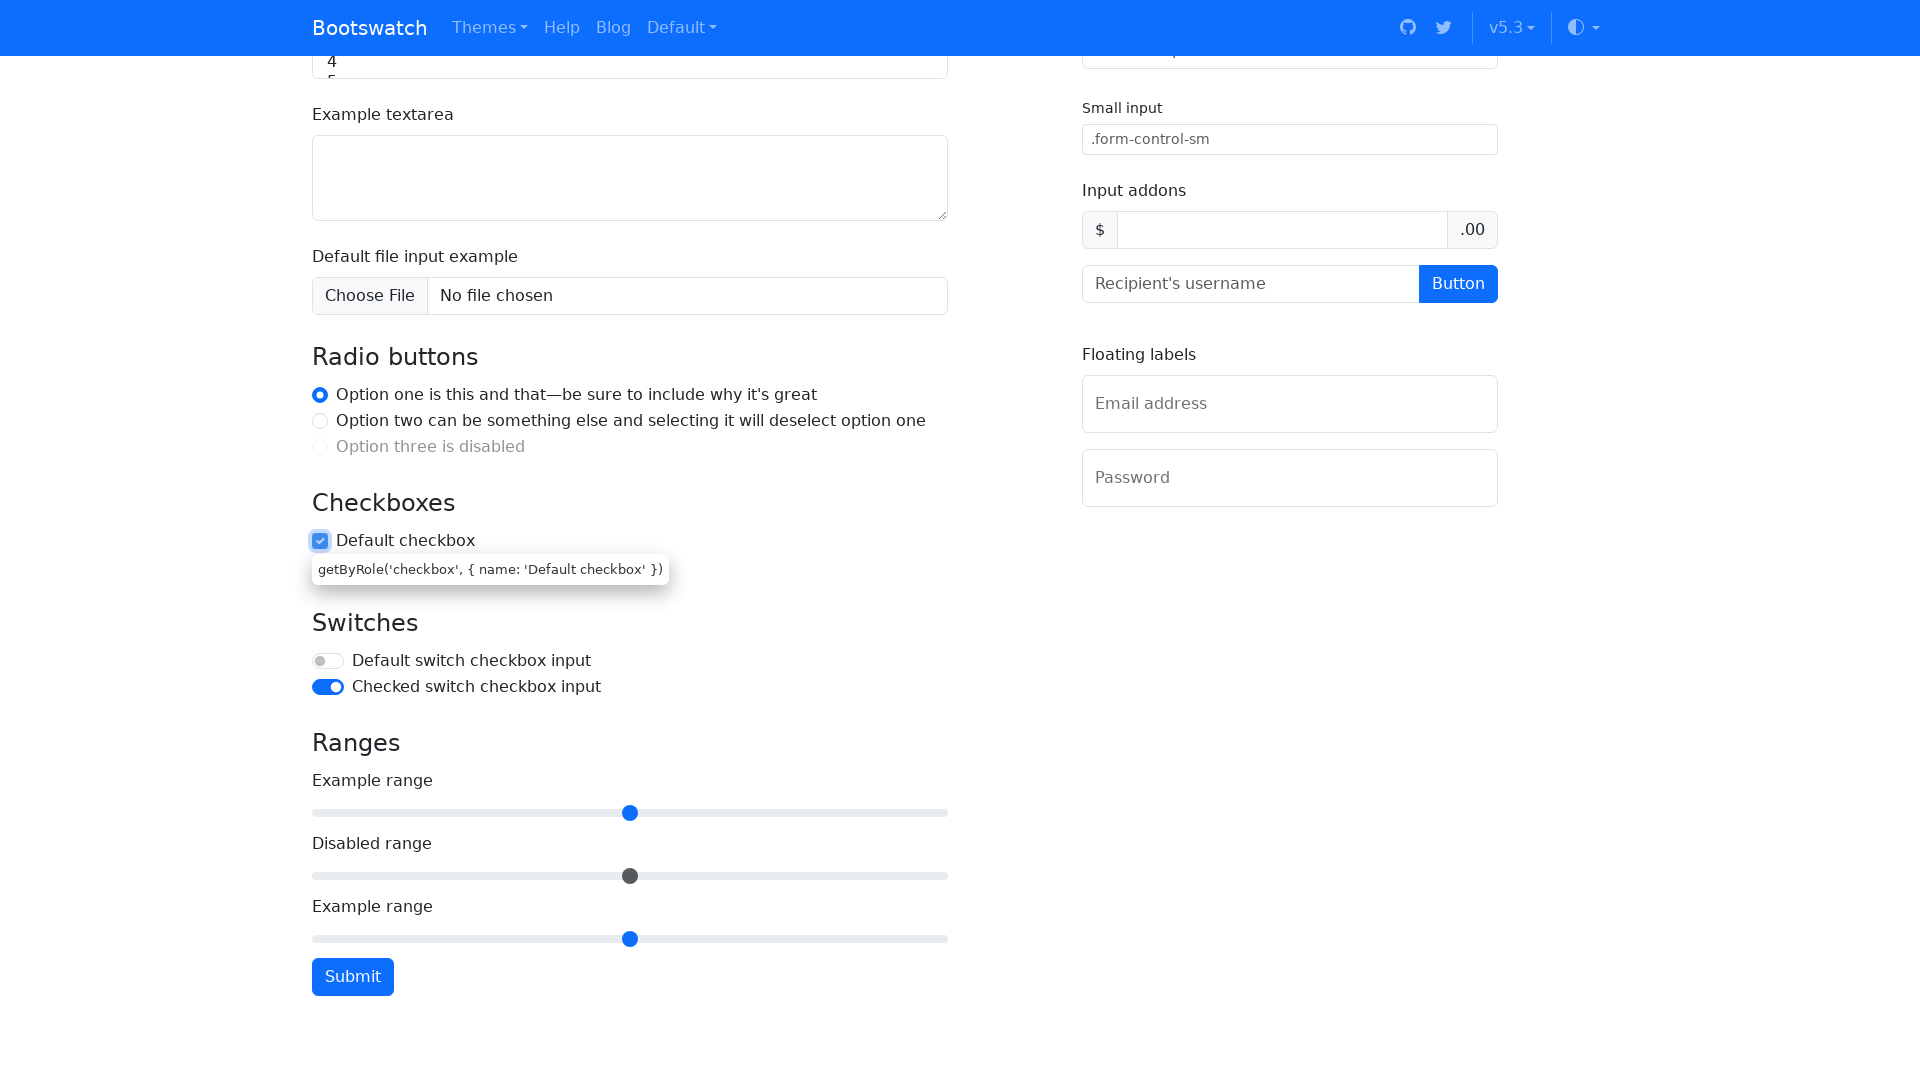

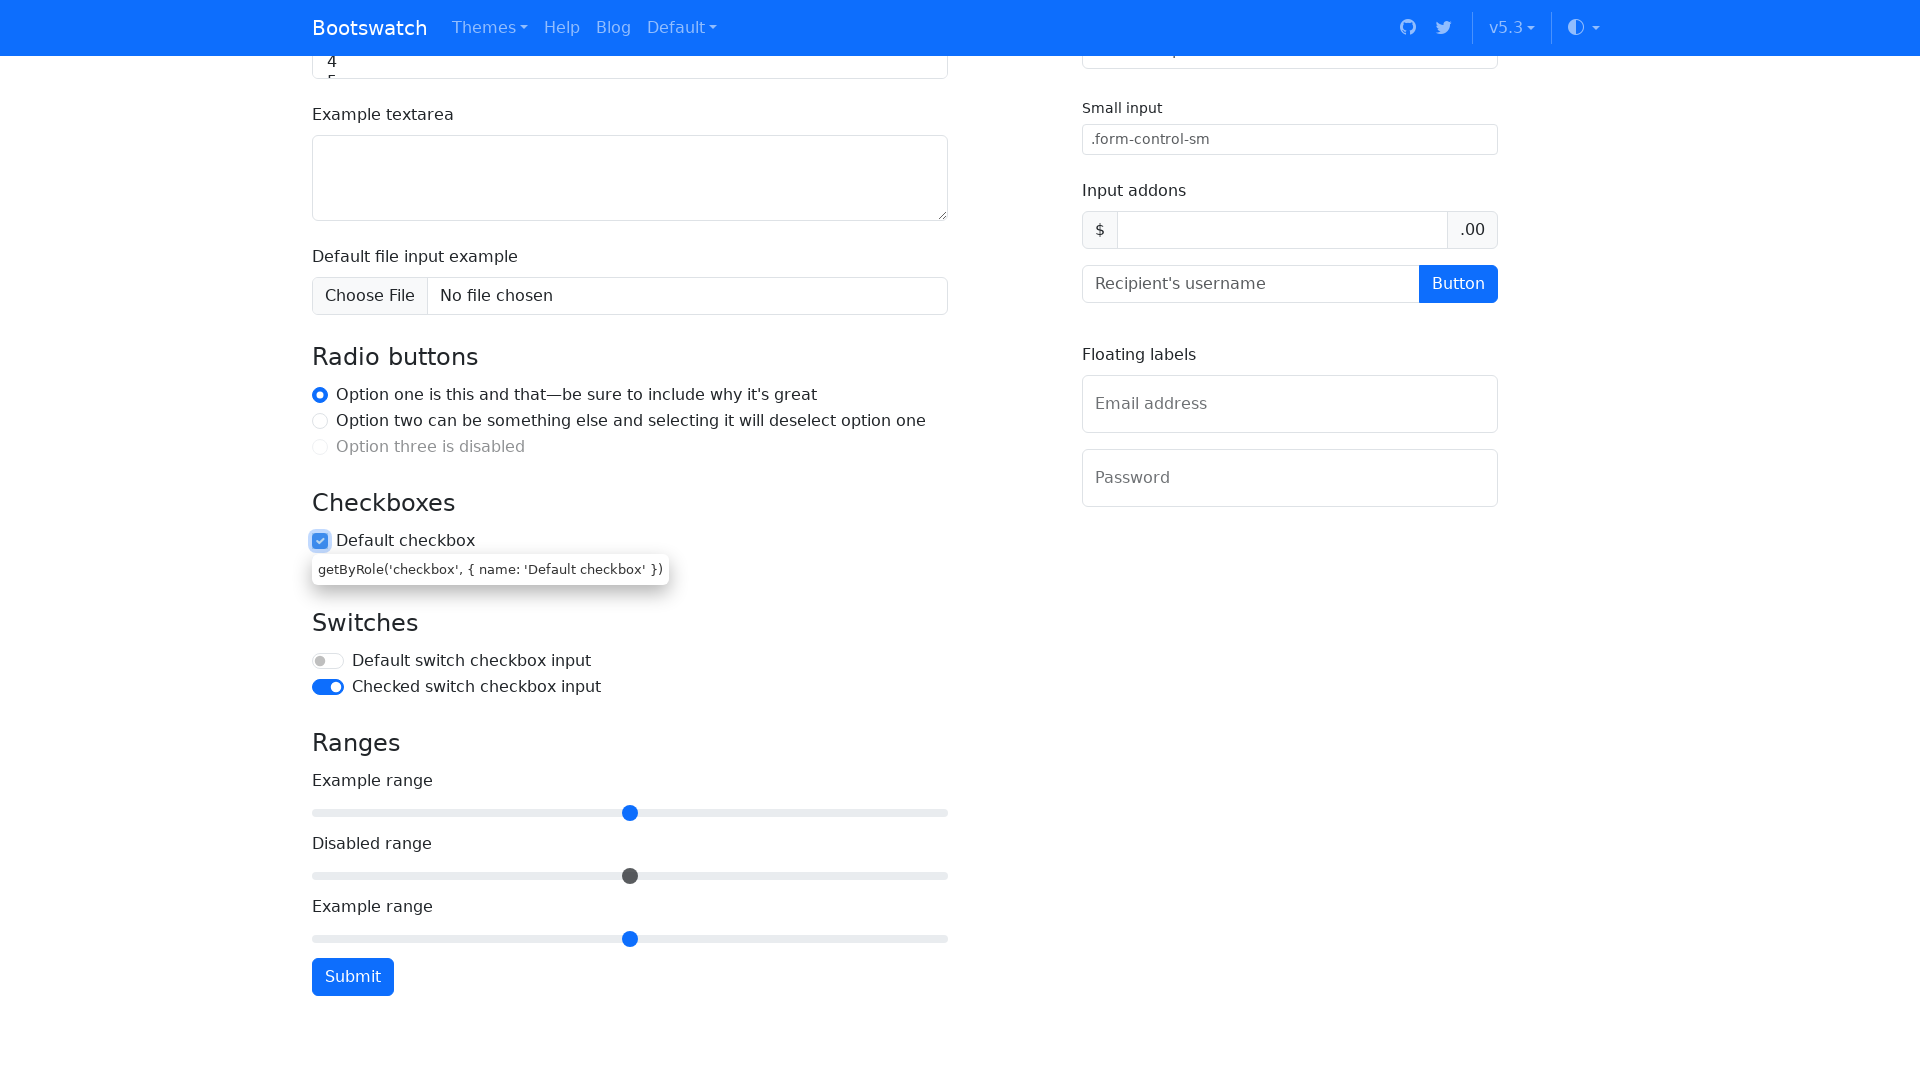